Tests browser window handling using array-based approach, clicking a link to open a new window and switching between them.

Starting URL: https://the-internet.herokuapp.com/windows

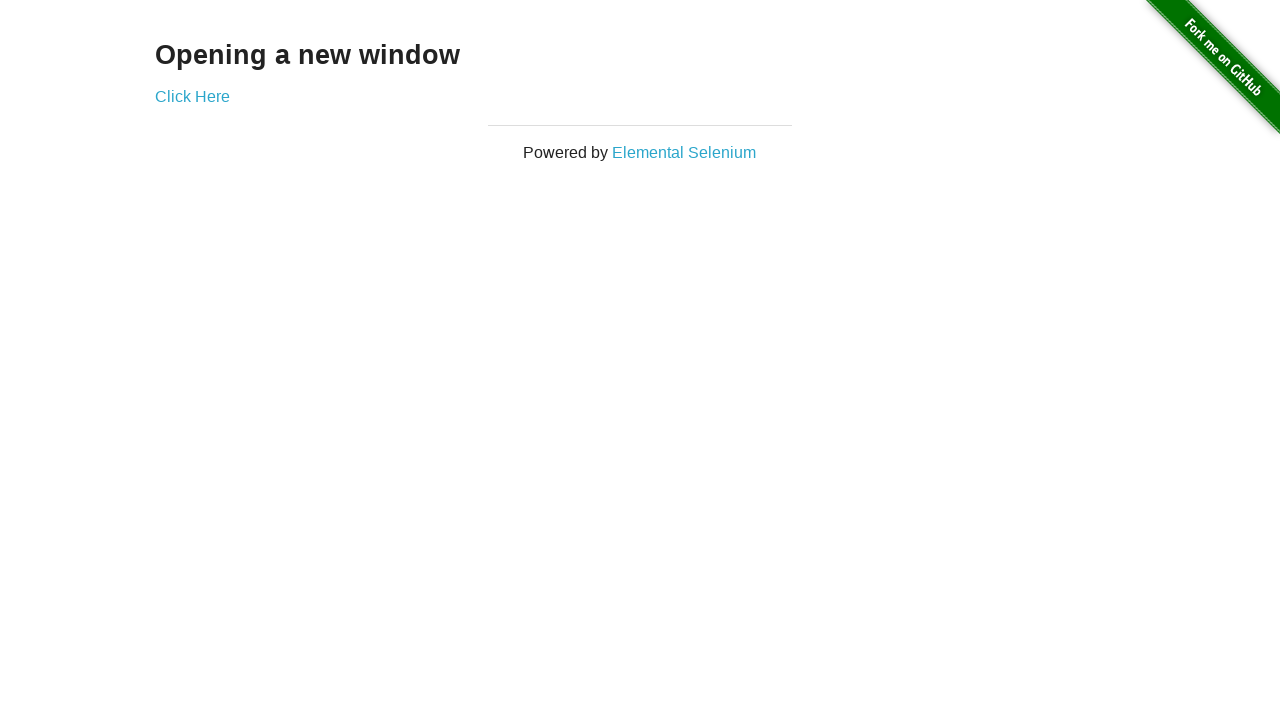

Retrieved heading text from initial page
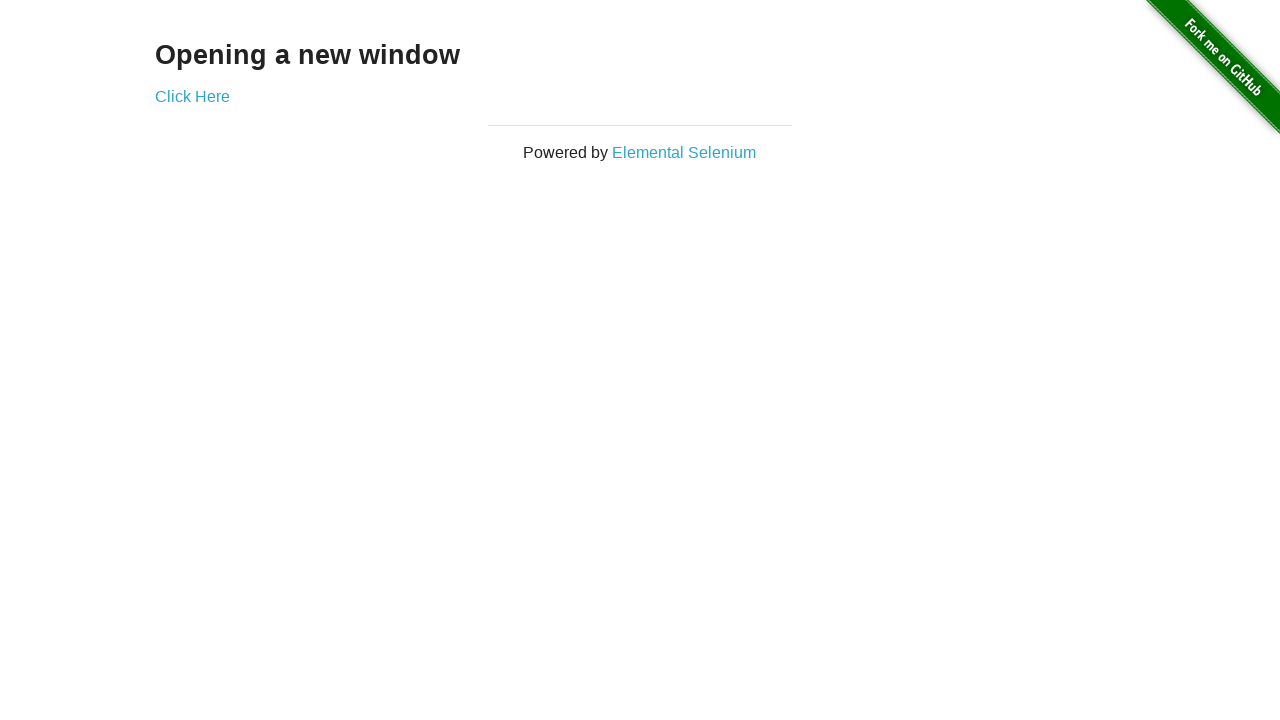

Verified heading text is 'Opening a new window'
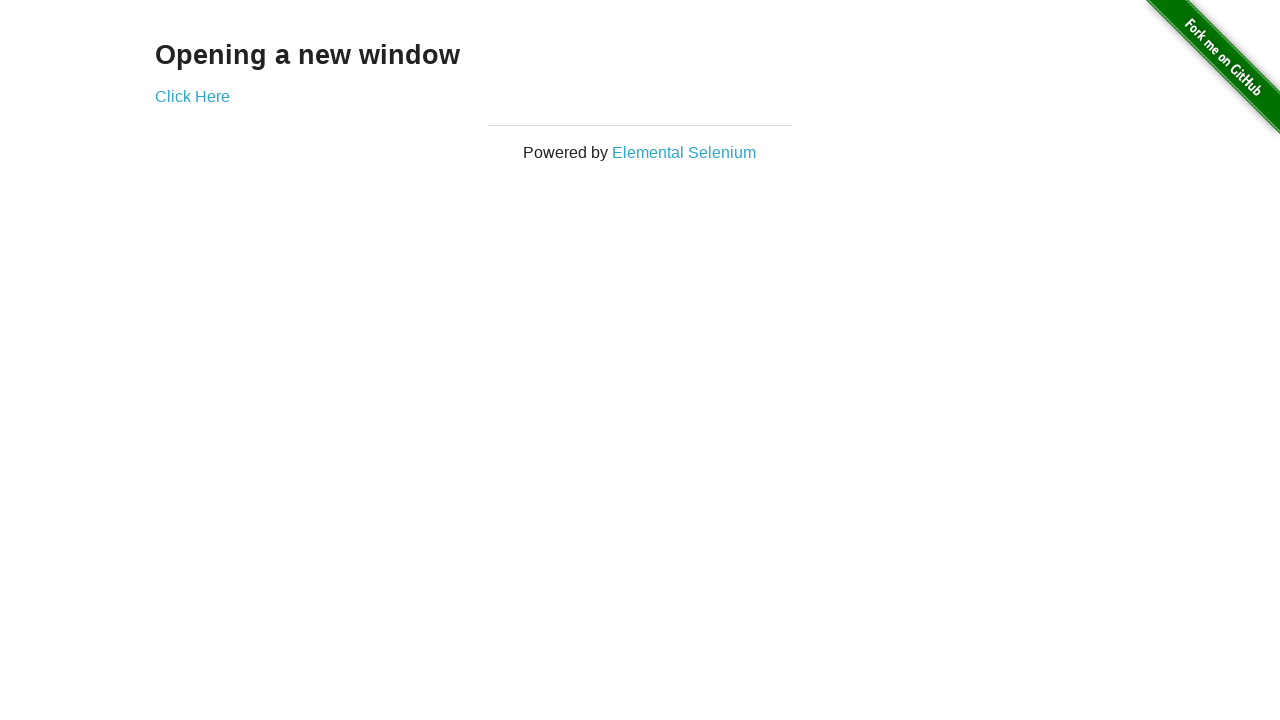

Verified initial page title is 'The Internet'
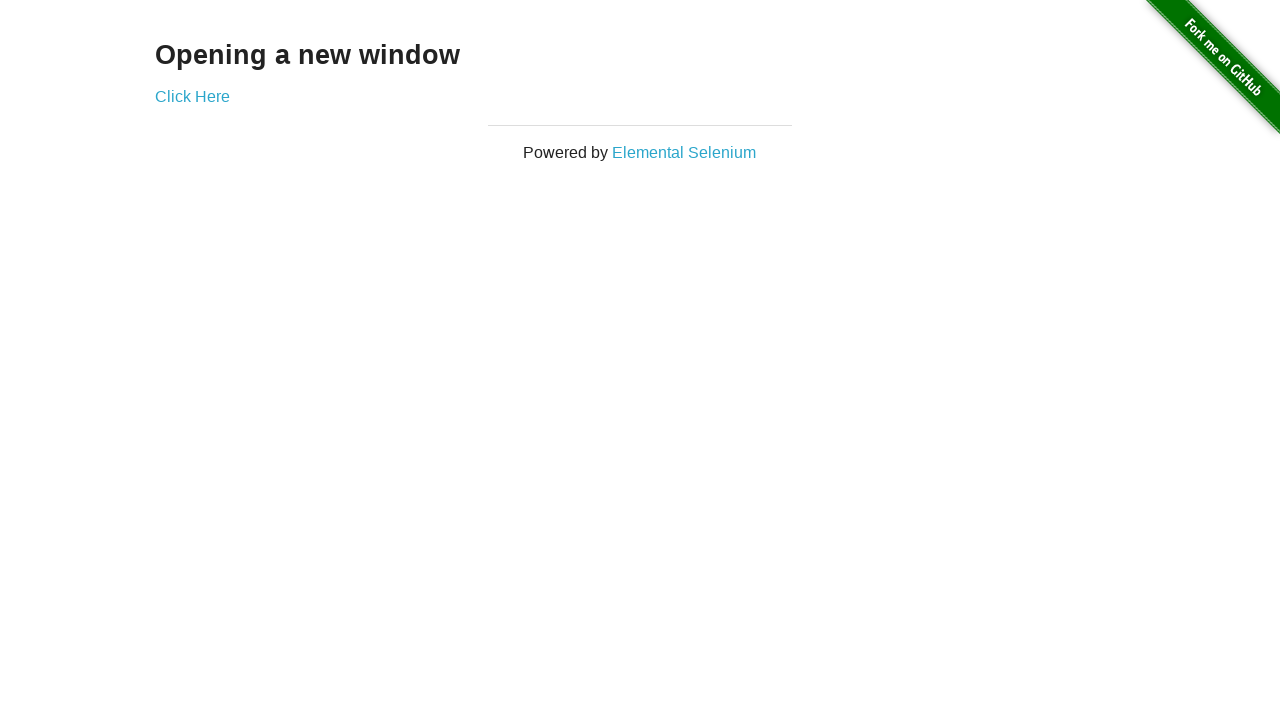

Clicked 'Click Here' link to open new window at (192, 96) on (//a)[2]
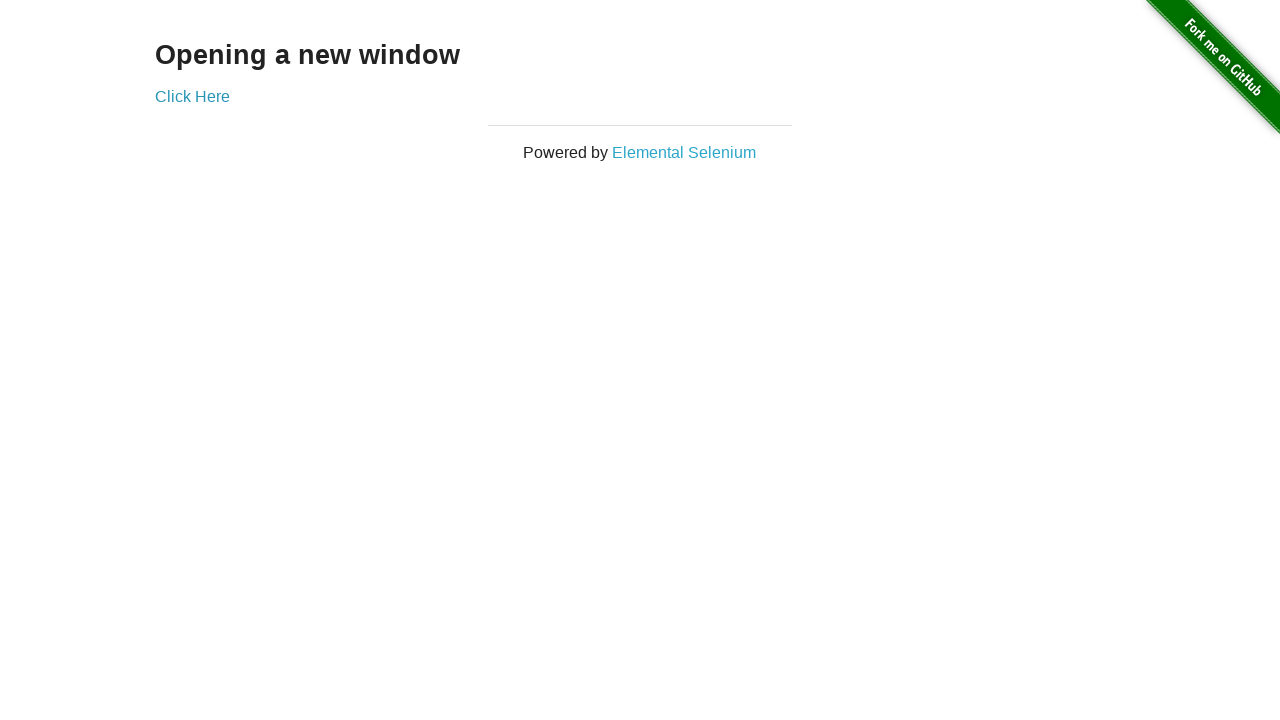

New window loaded and ready
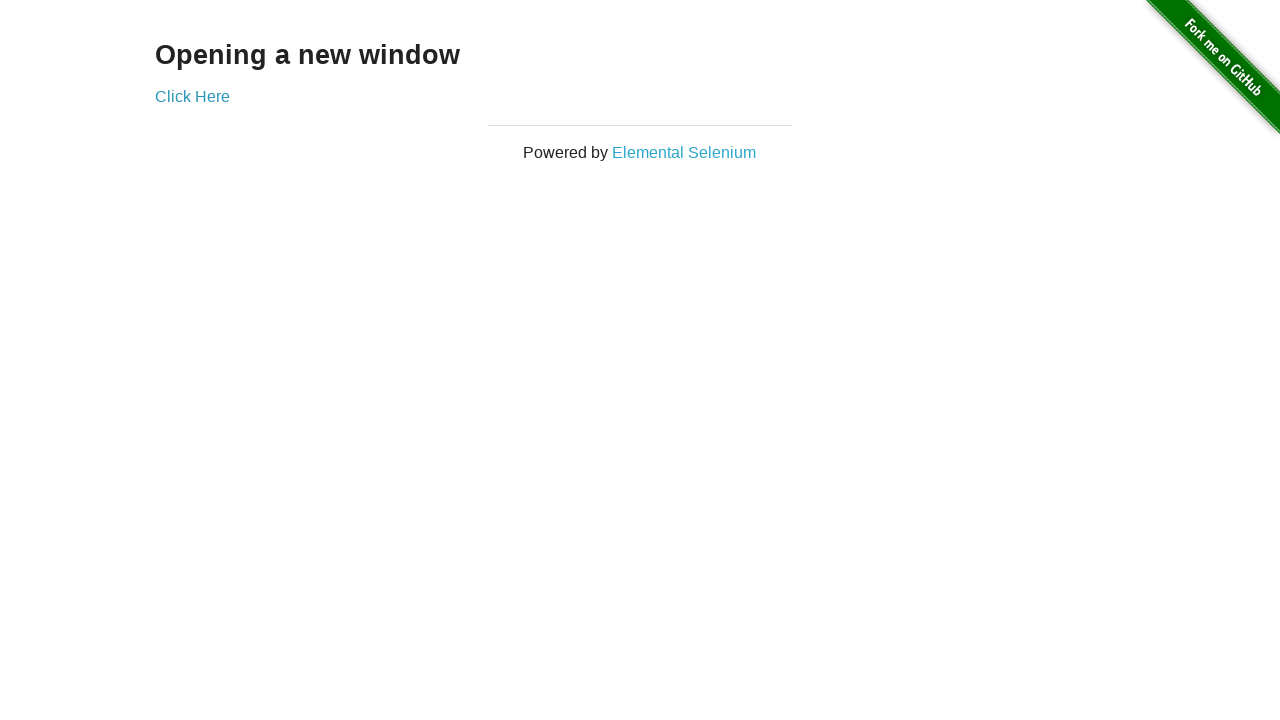

Verified new window title is 'New Window'
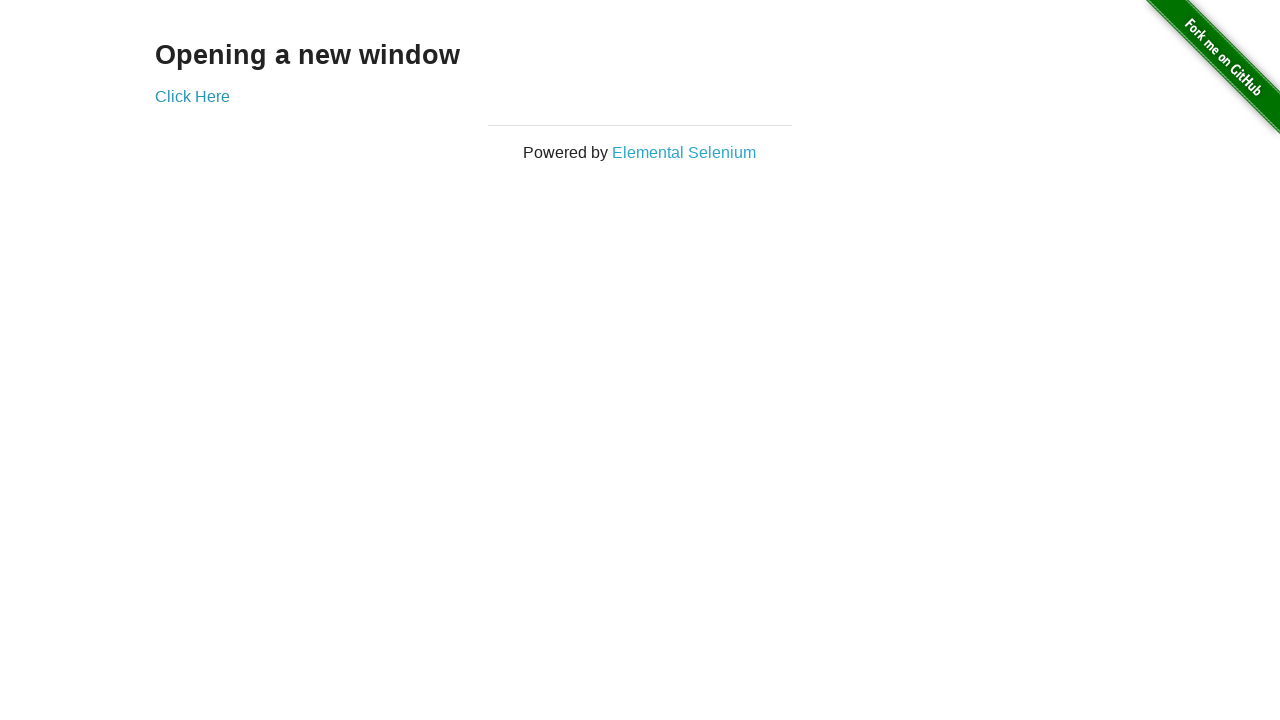

Switched back to first page
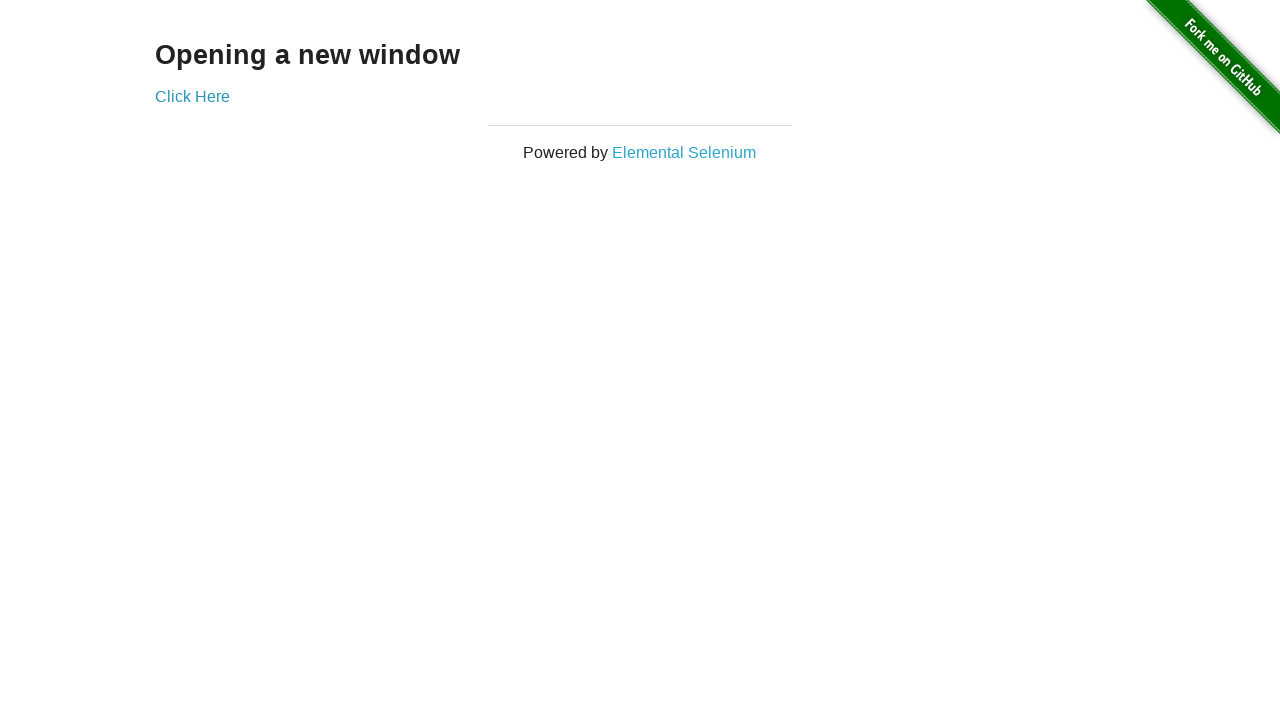

Verified first page title is still 'The Internet'
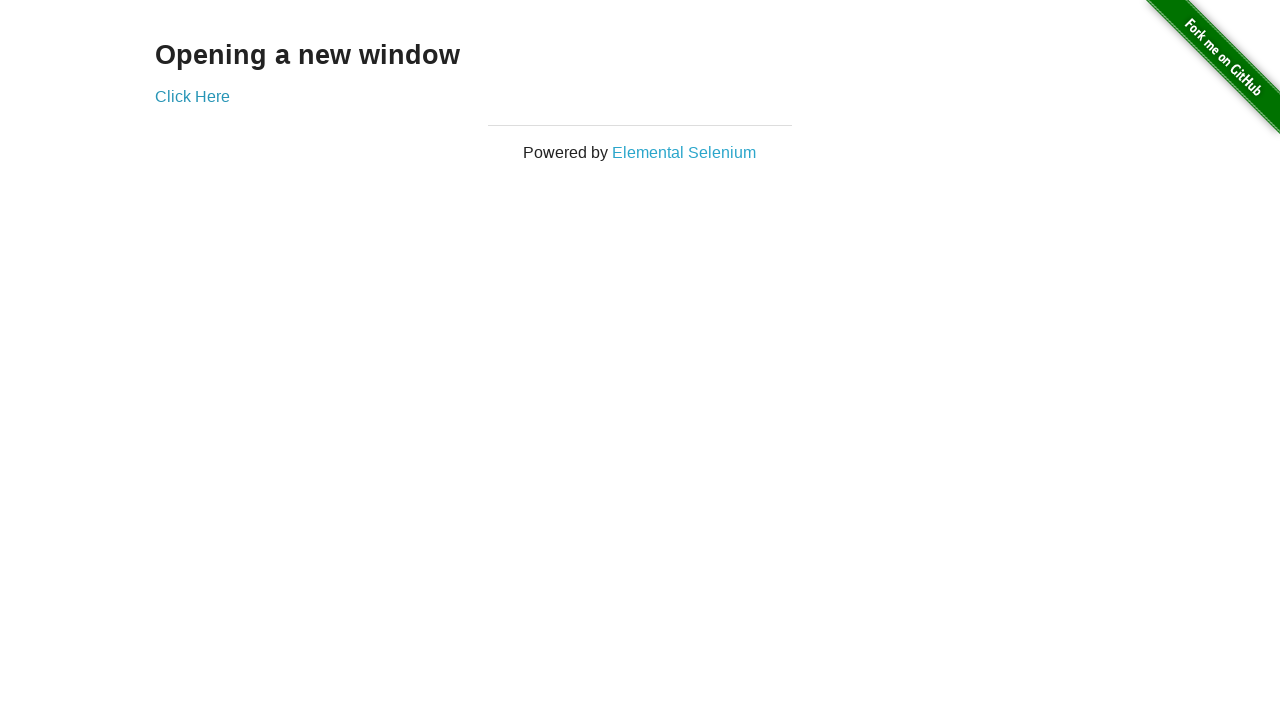

Switched to new window again
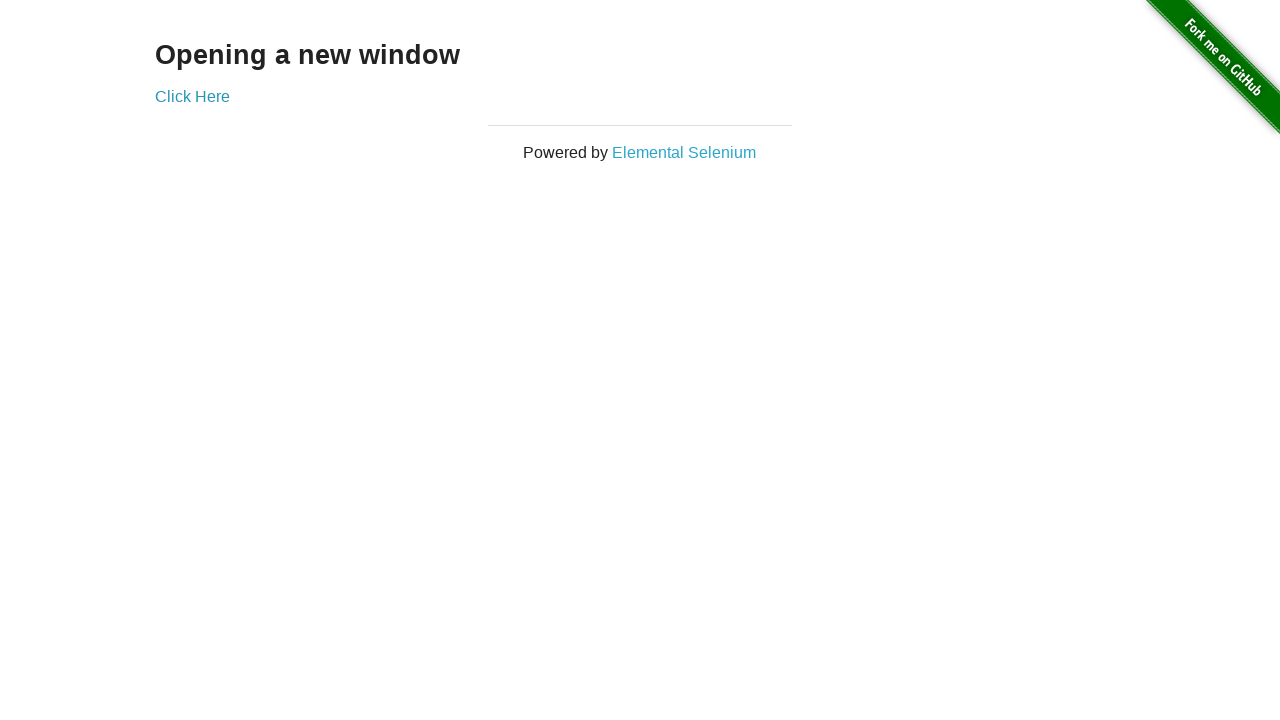

Switched back to first page again
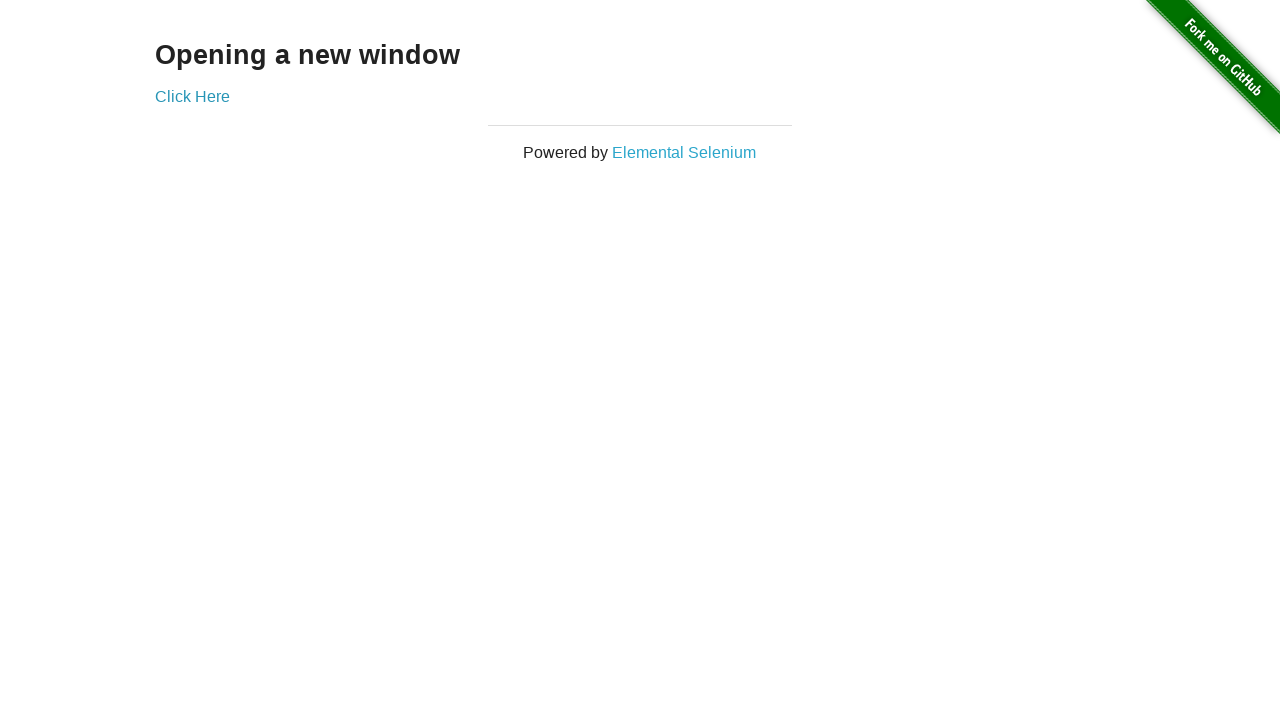

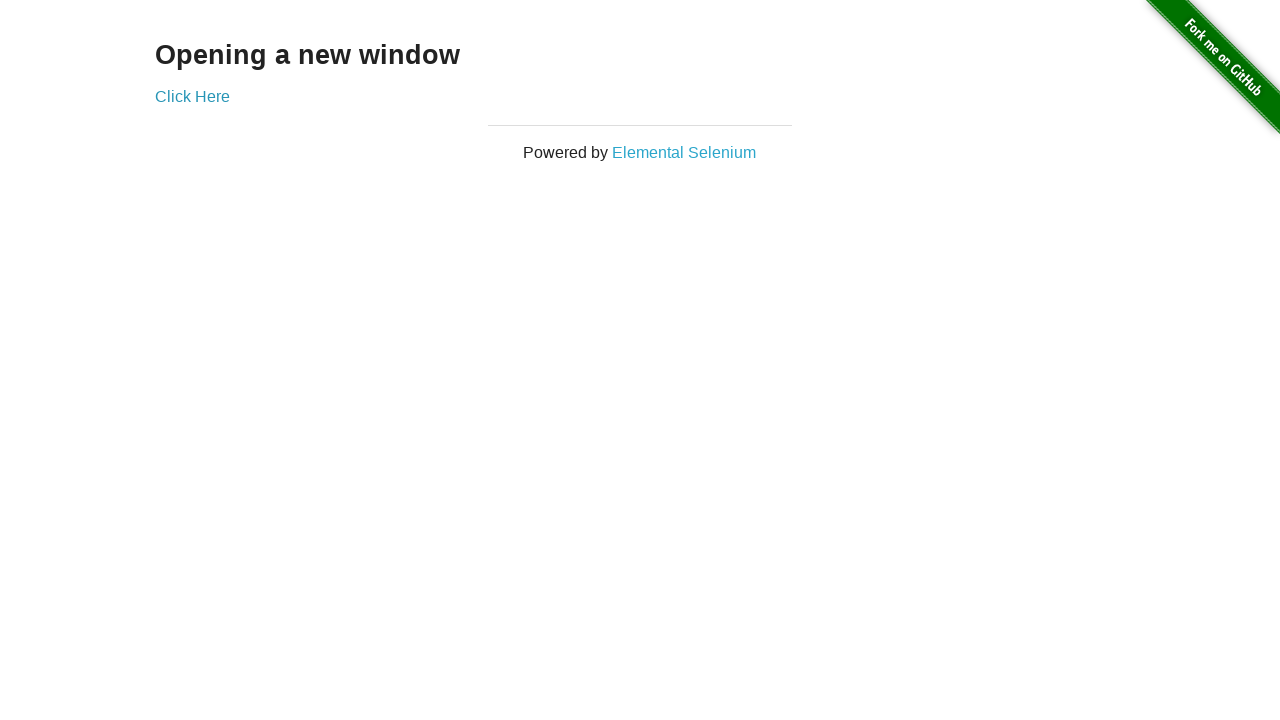